Tests drag and drop functionality by dragging an element by a specified offset on the jQuery UI droppable demo page

Starting URL: https://jqueryui.com/droppable

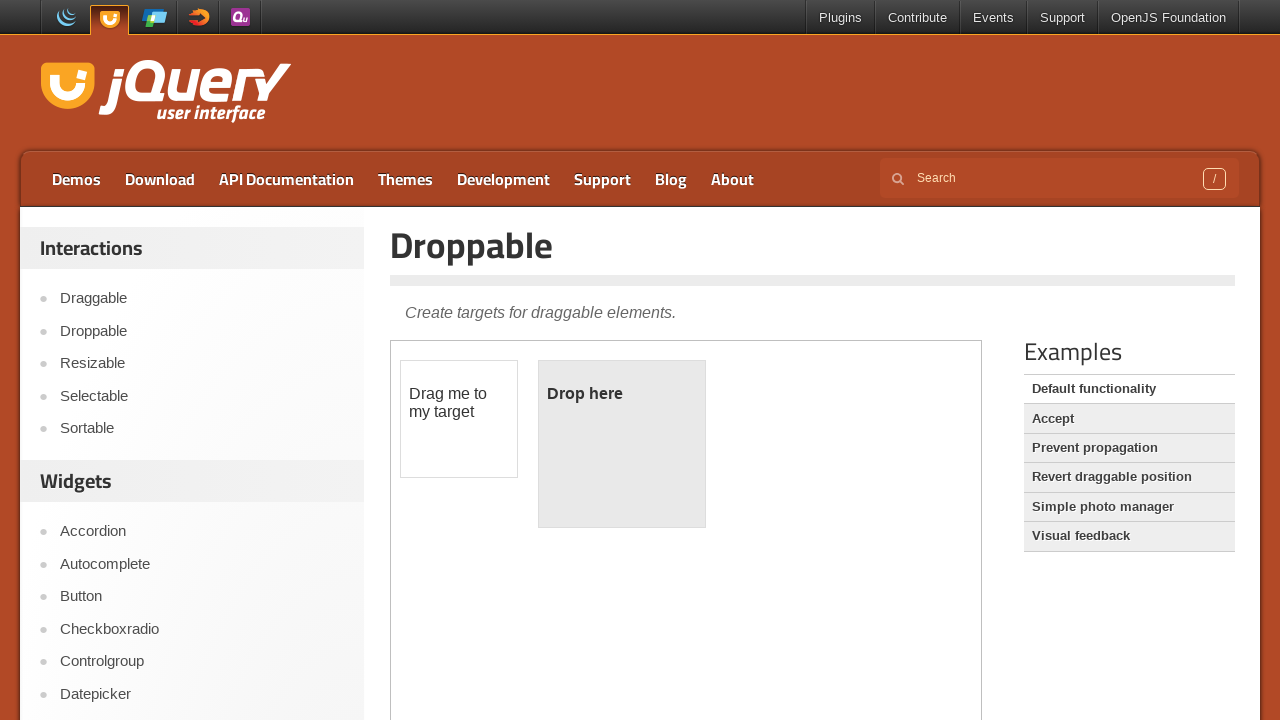

Navigated to jQuery UI droppable demo page
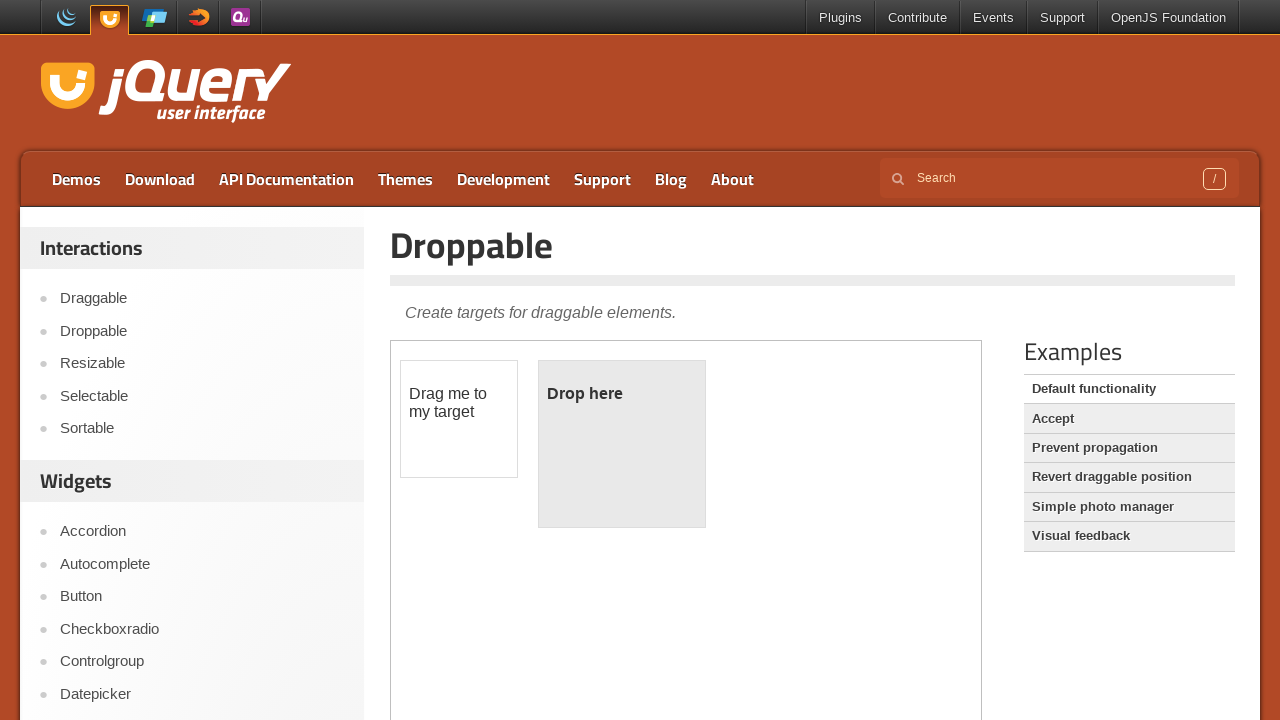

Located iframe containing draggable elements
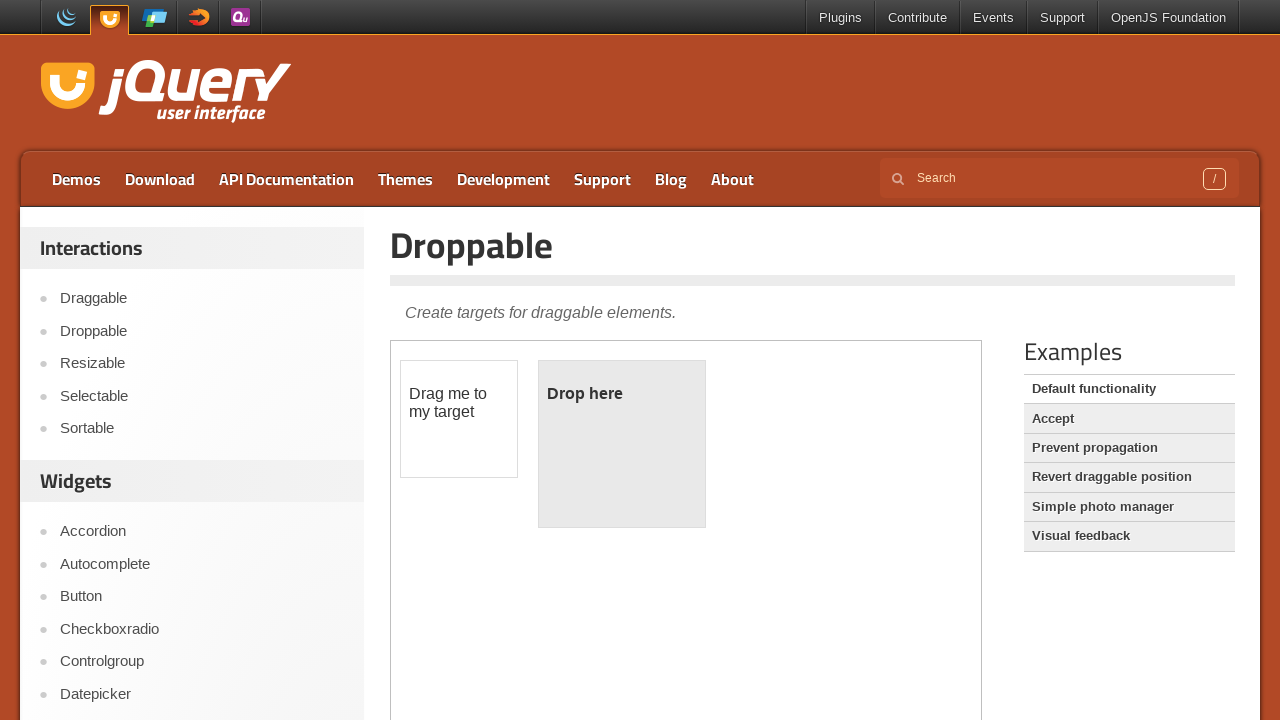

Located draggable element
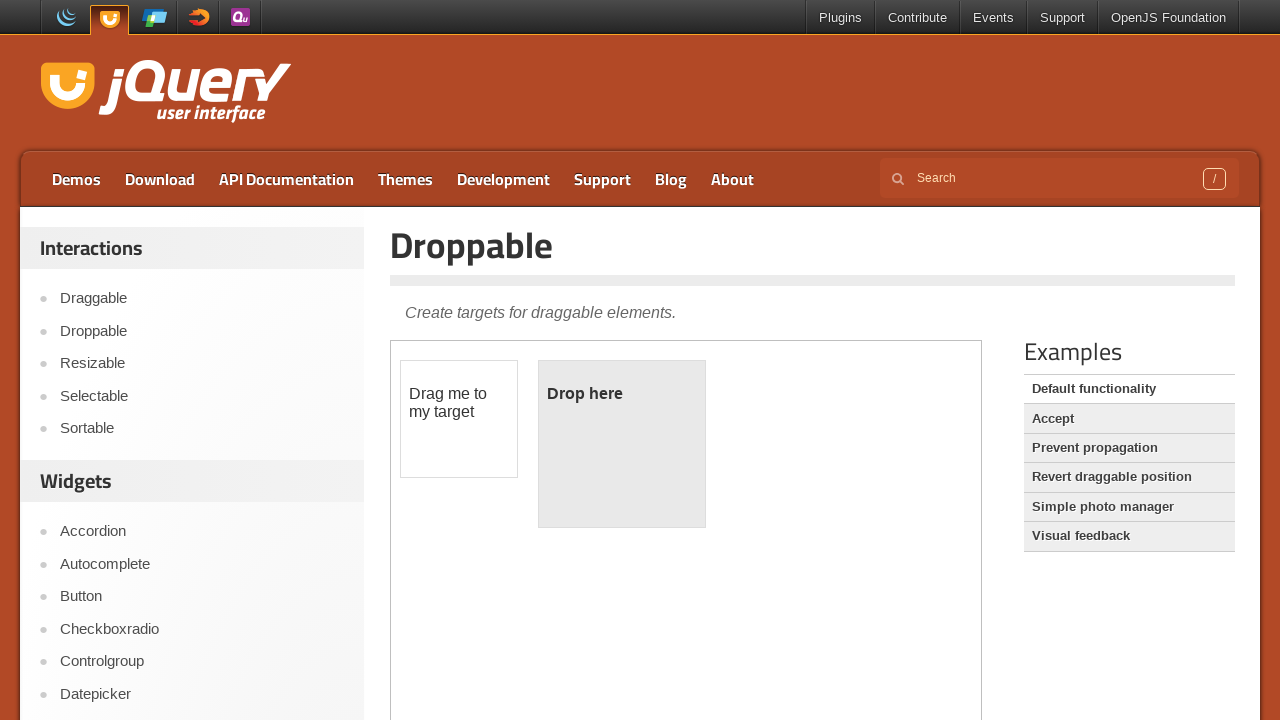

Dragged draggable element to droppable target at (622, 444)
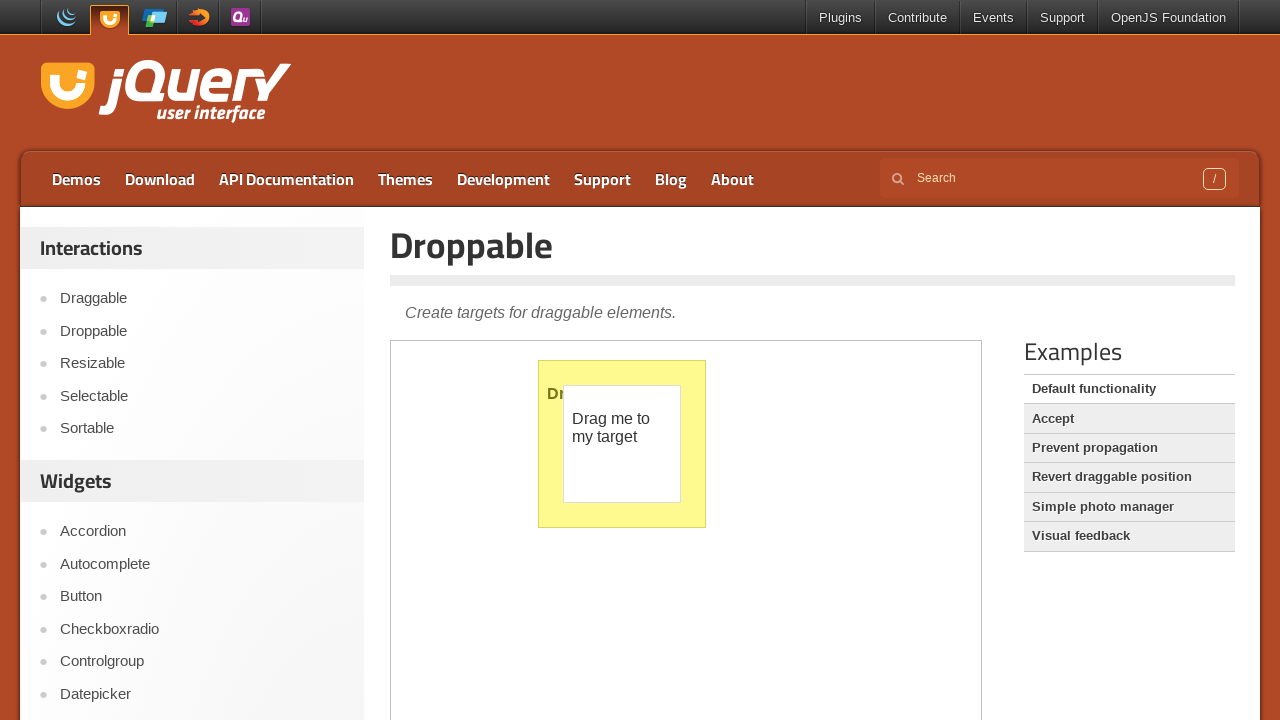

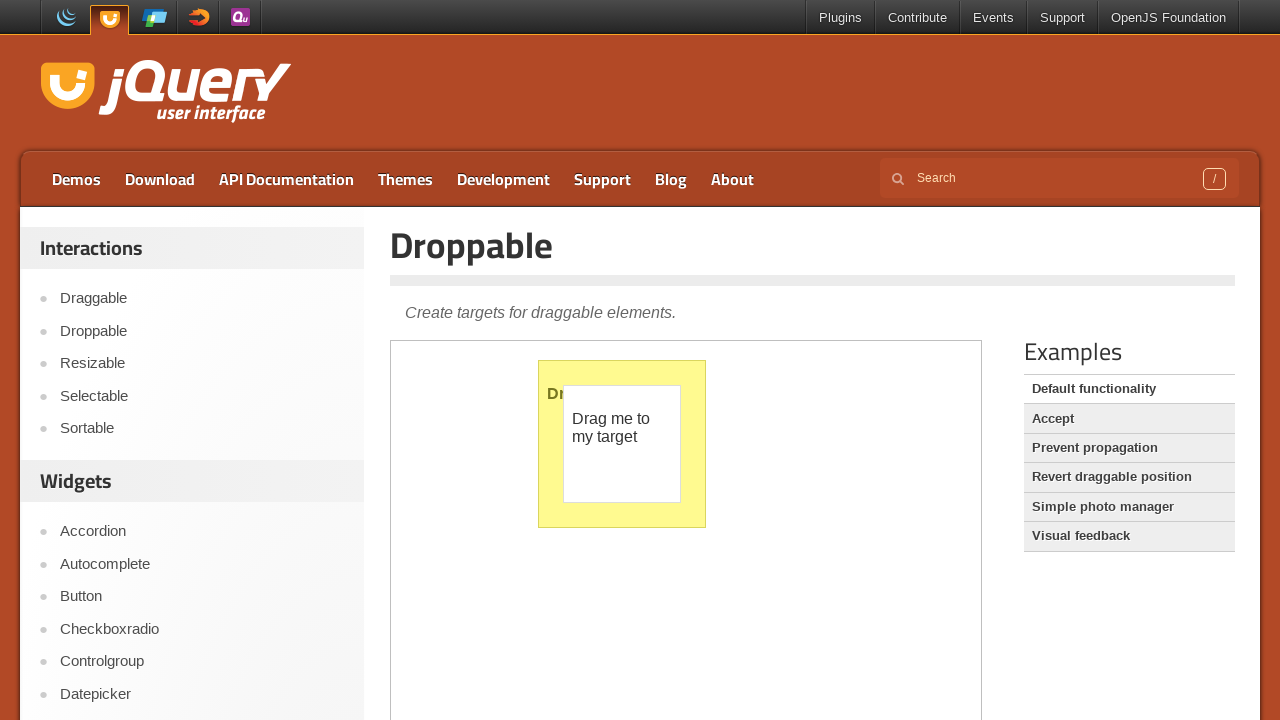